Tests clicking on a link that opens a popup window on the omayo test page

Starting URL: https://omayo.blogspot.com/

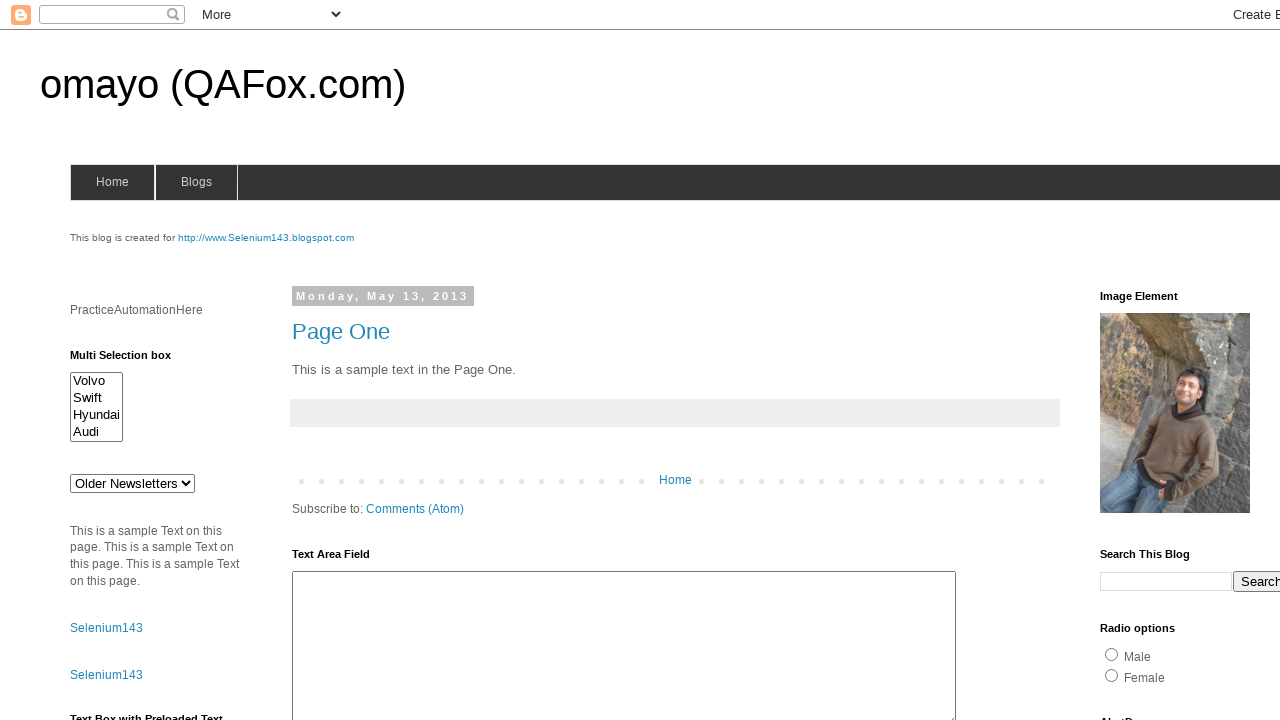

Page loaded - domcontentloaded state reached
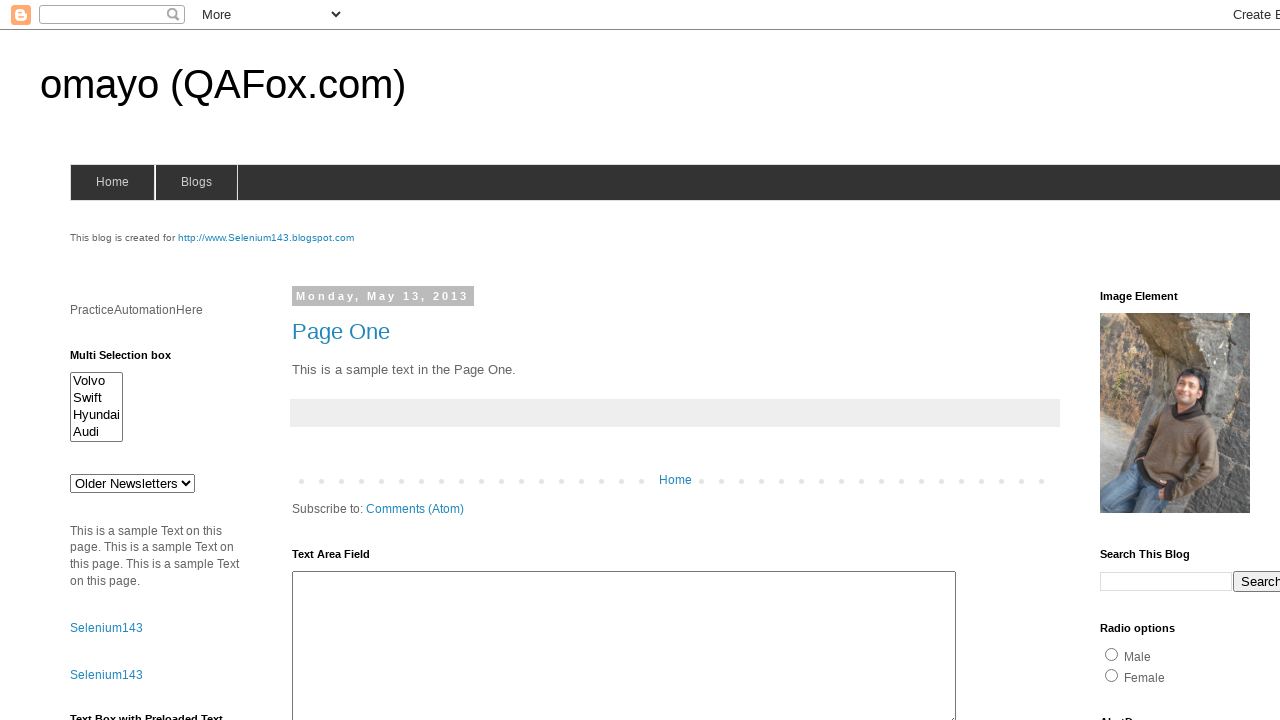

Clicked on 'open a popup window' link at (132, 360) on a:has-text('open a popup window')
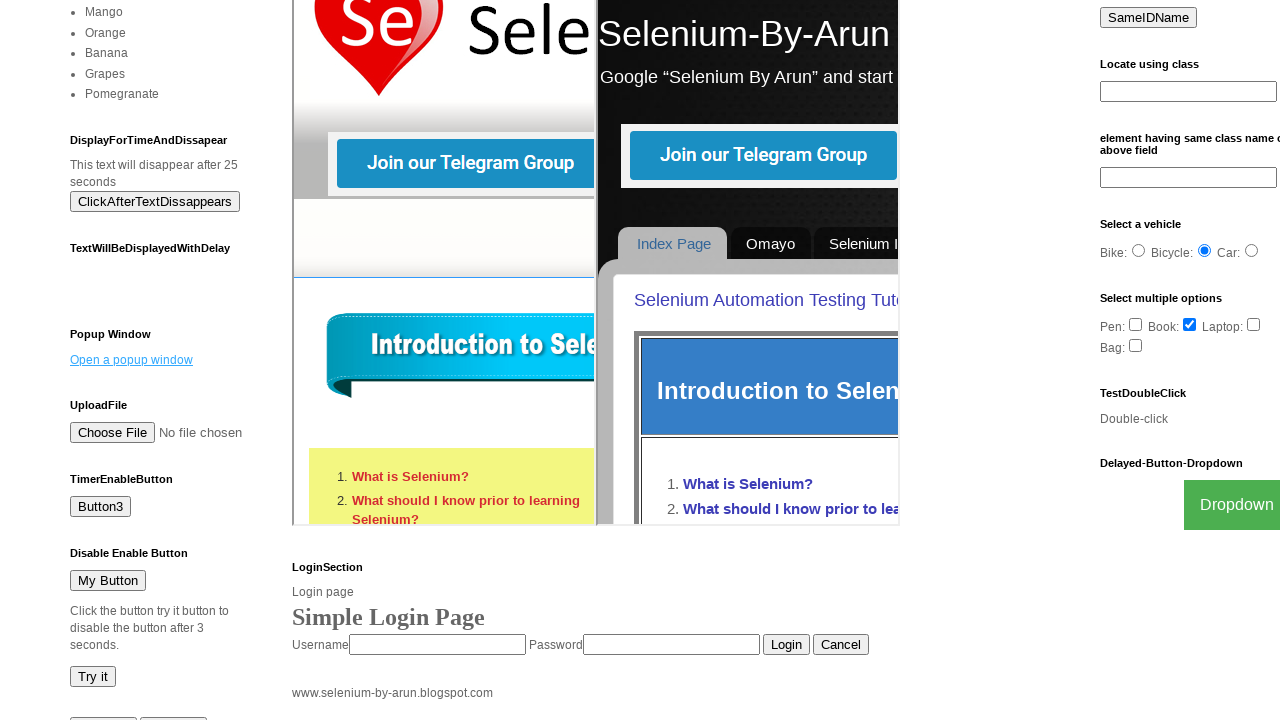

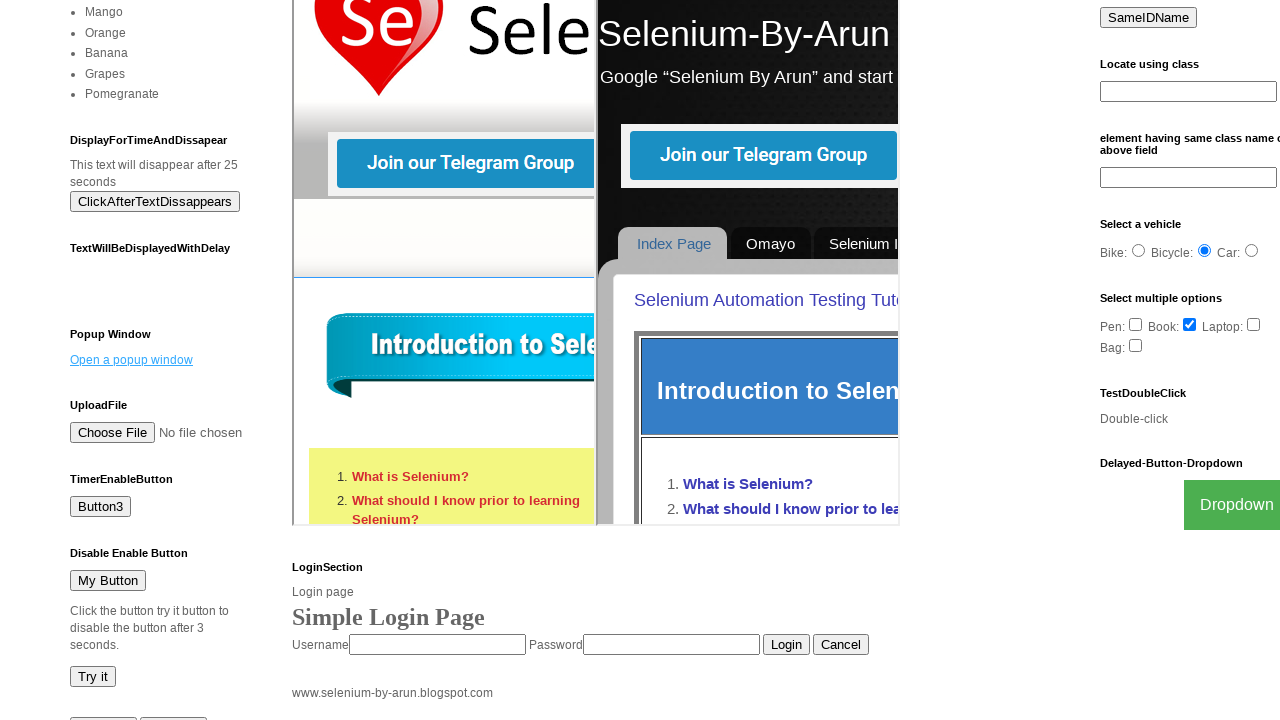